Tests Bootstrap alert component by clicking a button to show an alert, waiting for it to disappear, and clicking again to show a new alert

Starting URL: https://ng-bootstrap.github.io/#/components/alert/examples

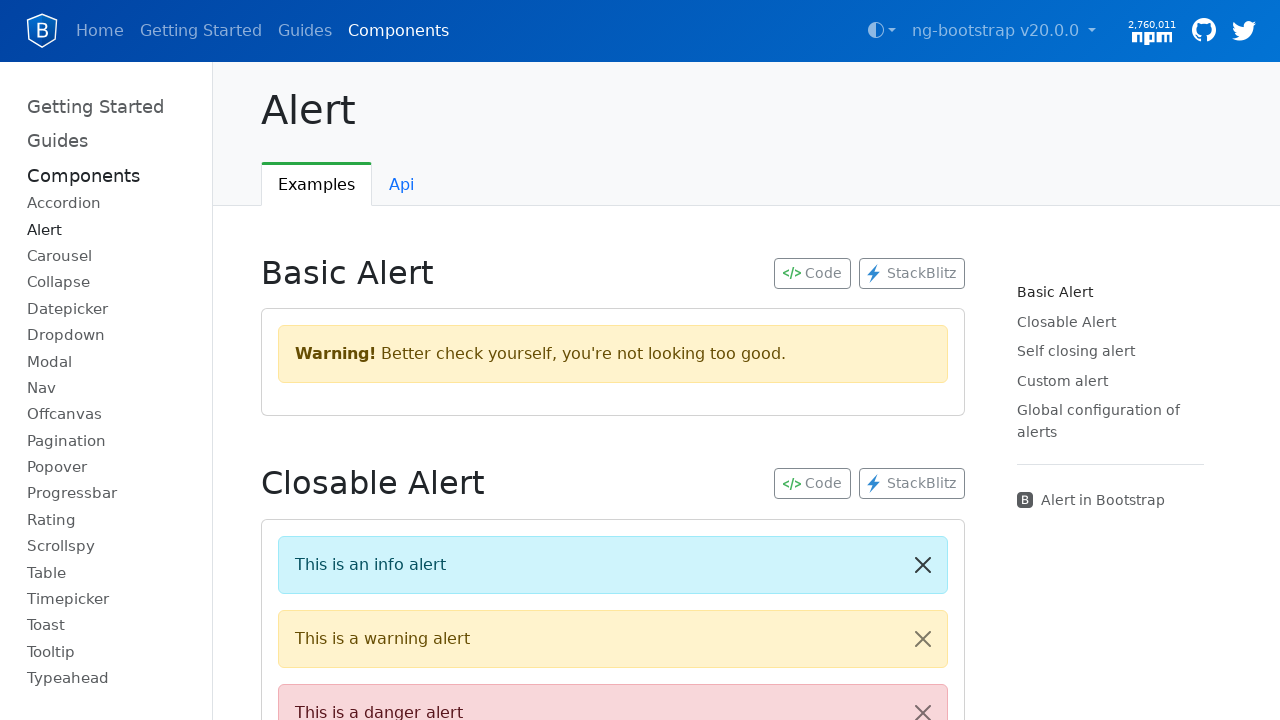

Clicked the second primary button to show alert
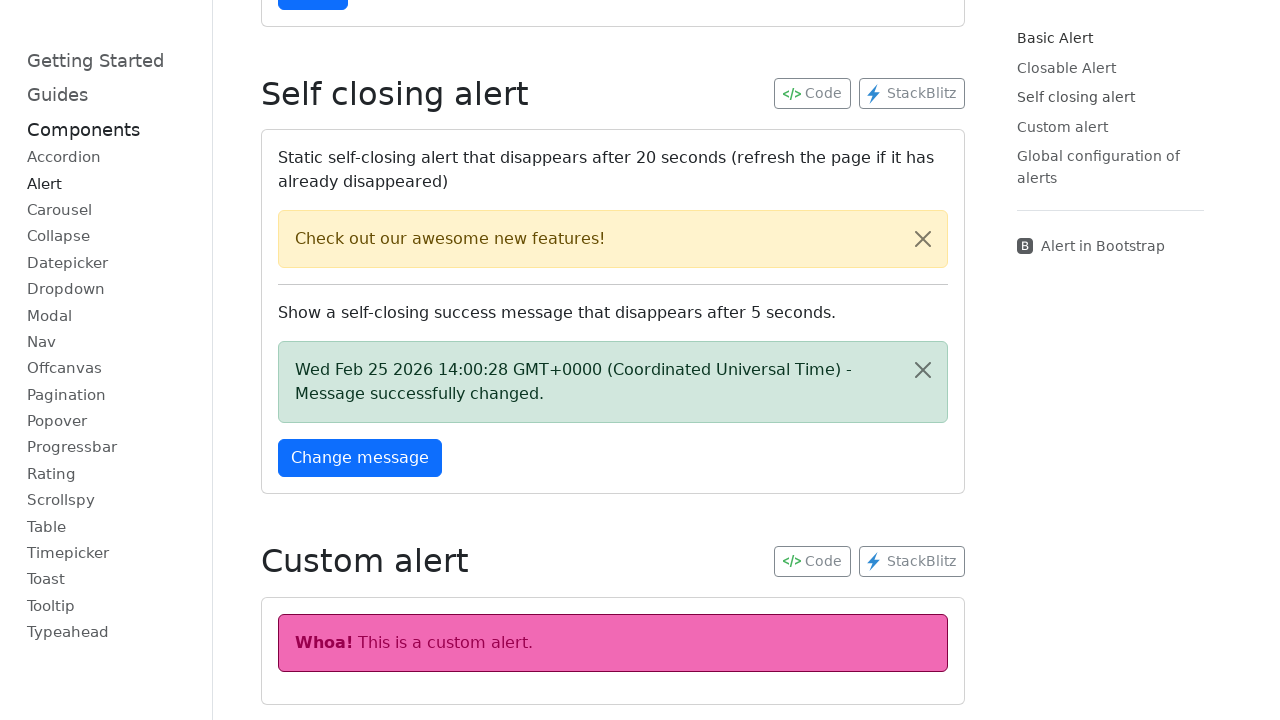

Success alert appeared
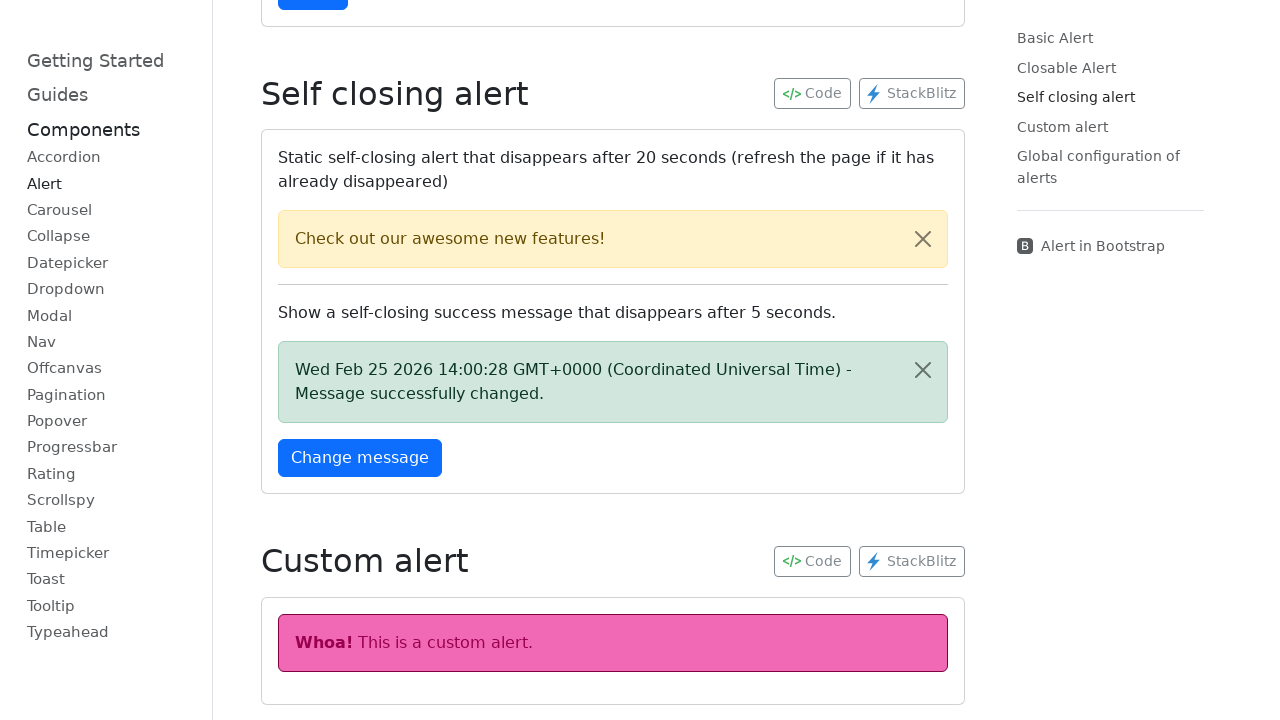

Alert auto-dismissed and disappeared
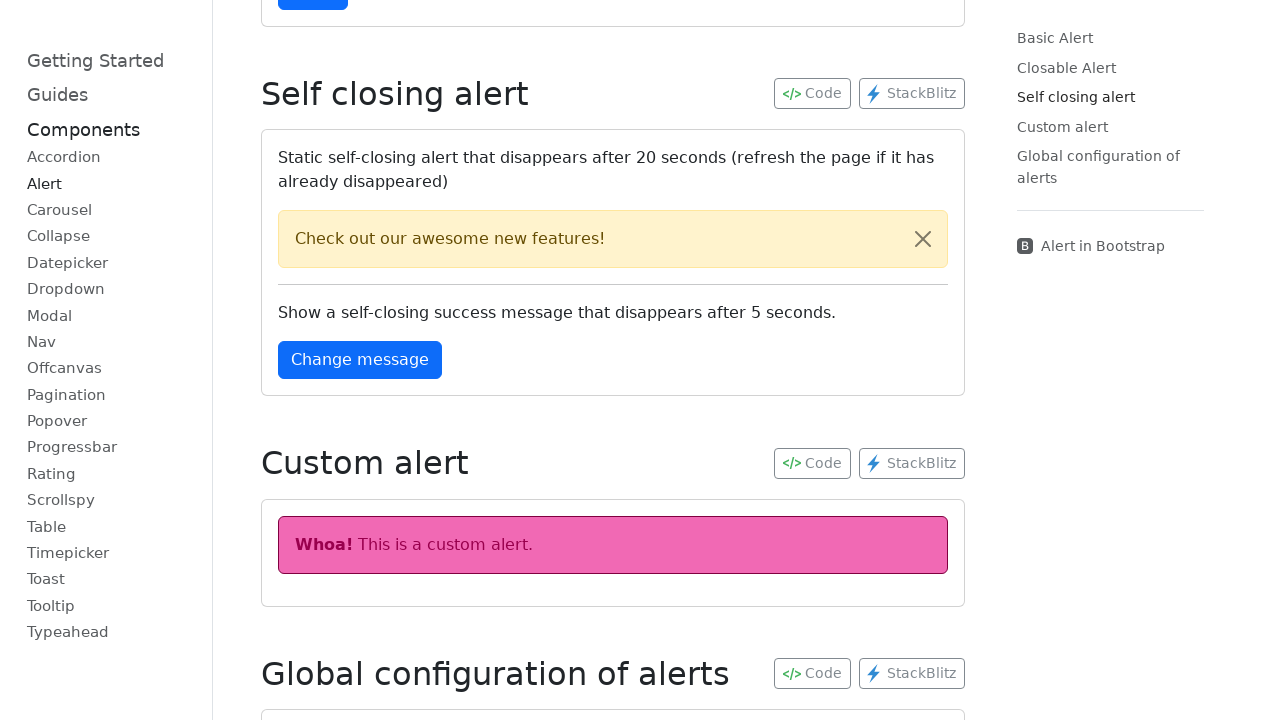

Clicked the second primary button again to show new alert
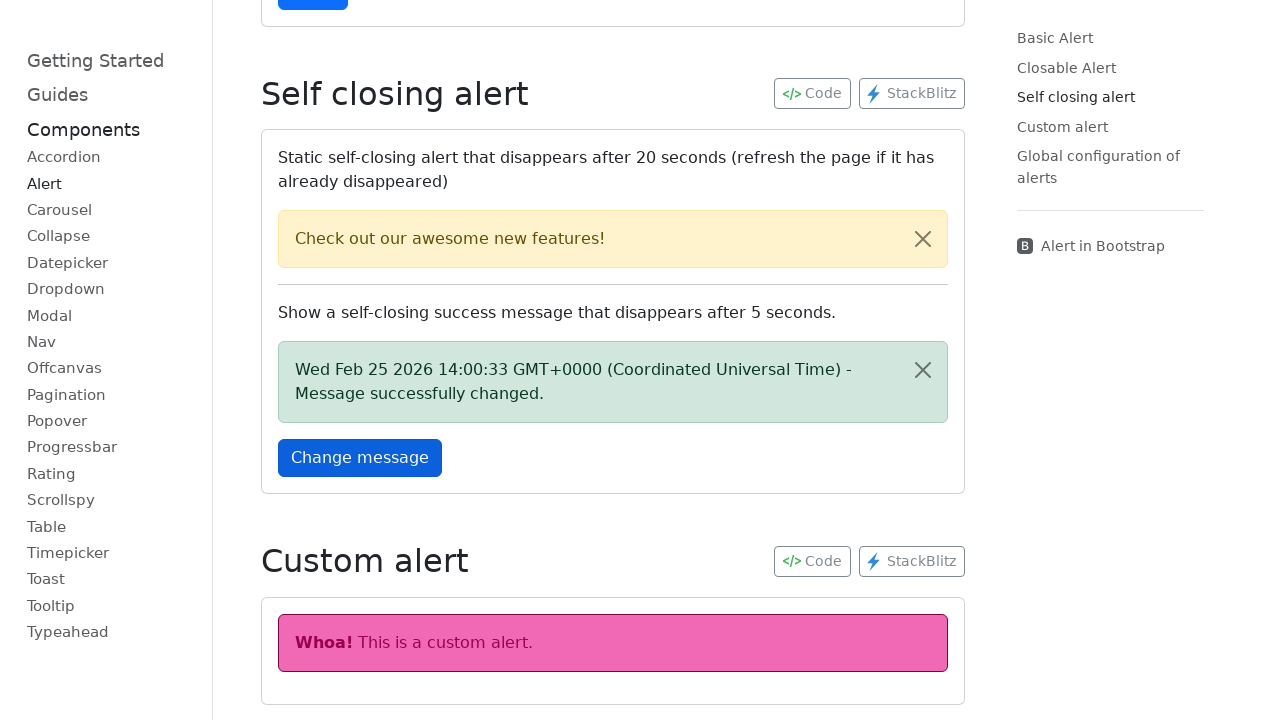

New success alert appeared
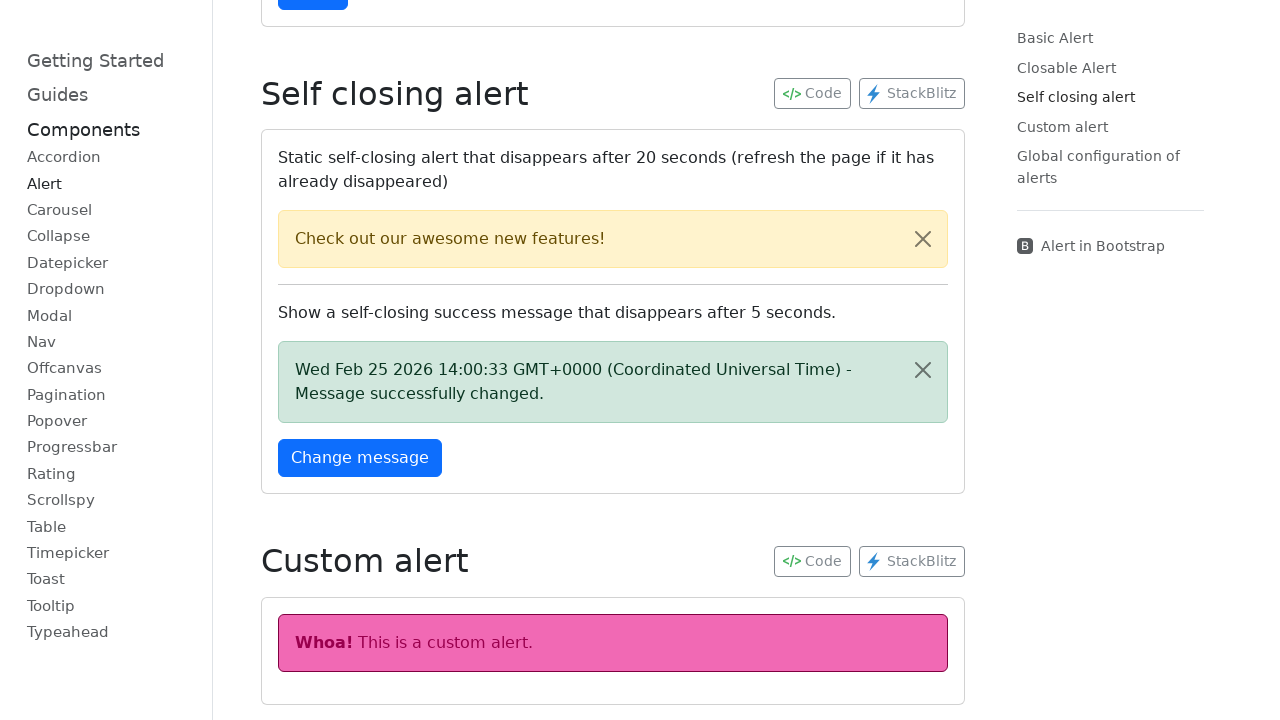

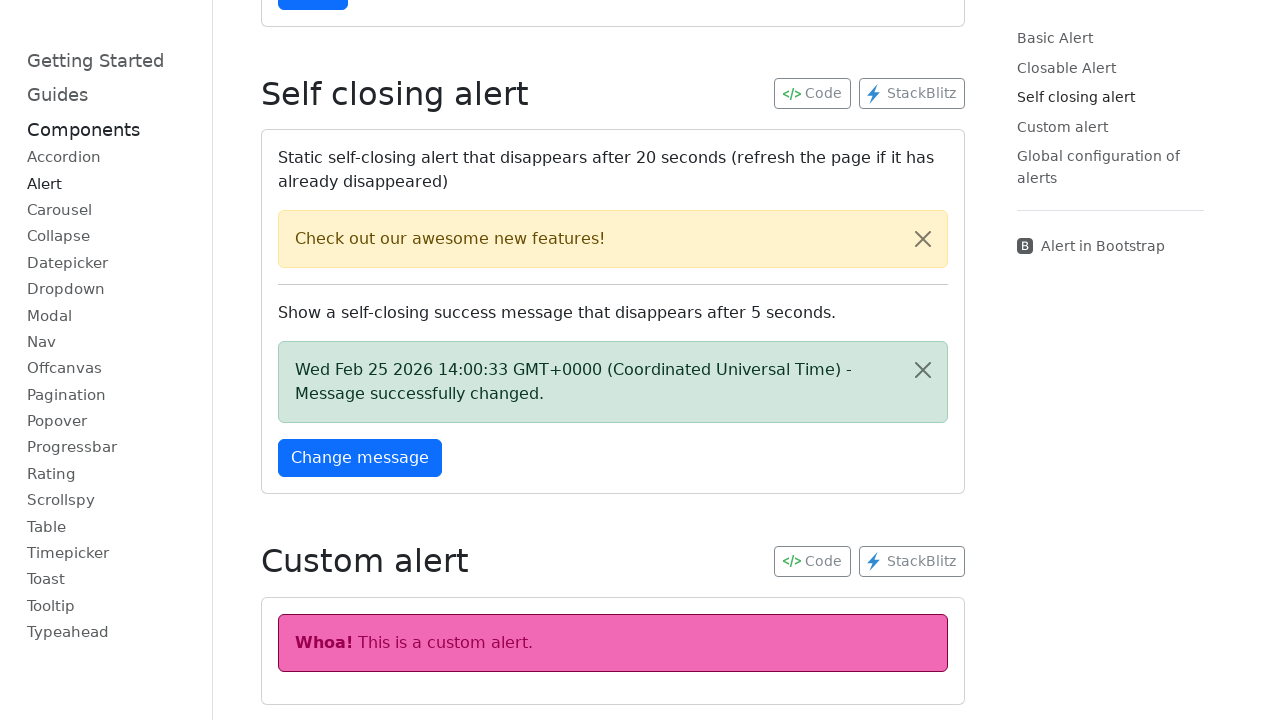